Tests a registration form by filling in all required fields (first name, last name, username, email, password, phone, gender, date of birth, department, job title, programming language) and verifying successful registration message is displayed.

Starting URL: https://practice.cydeo.com/registration_form

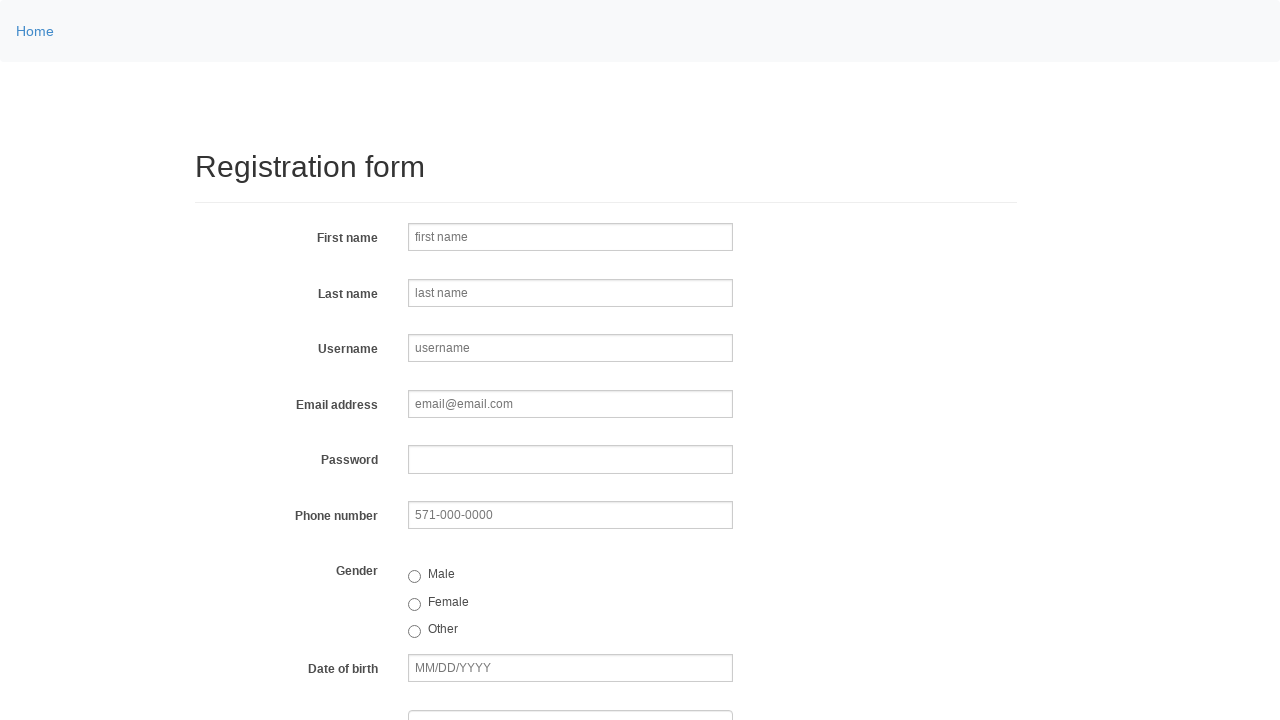

Filled first name field with 'Jennifer' on input[name='firstname']
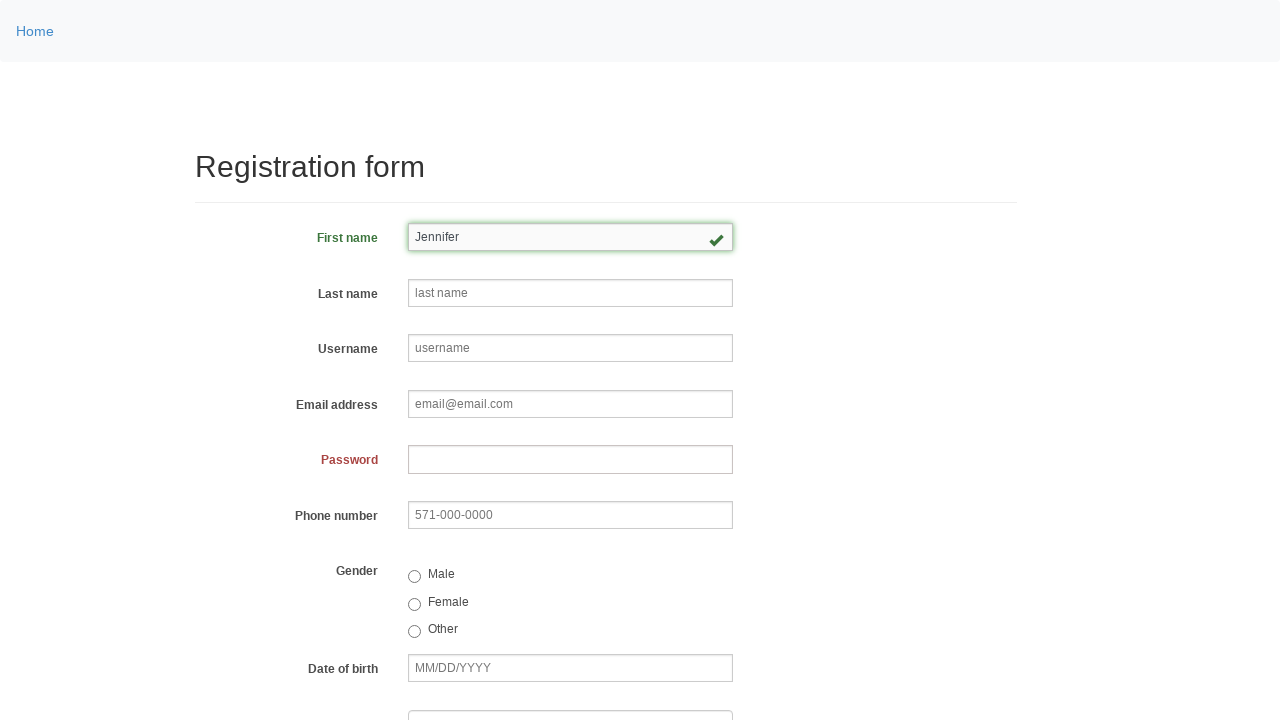

Filled last name field with 'Morrison' on input[name='lastname']
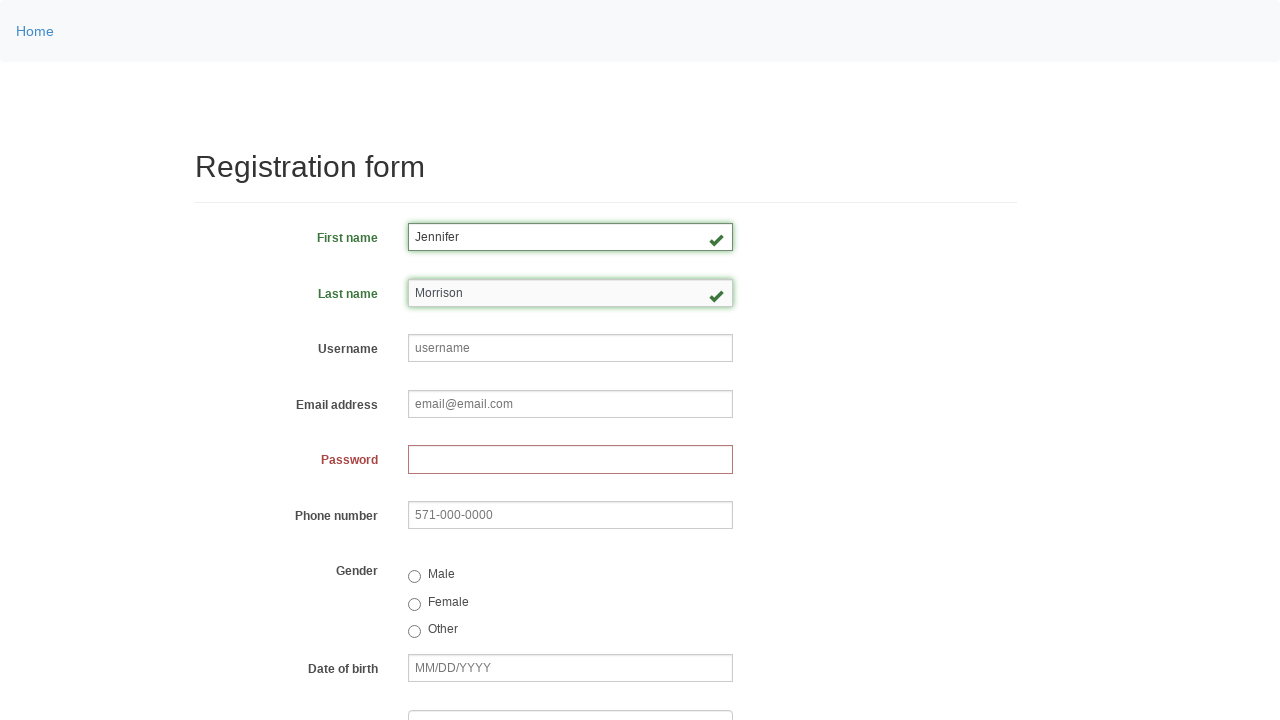

Filled username field with 'jmorrison847' on input[name='username']
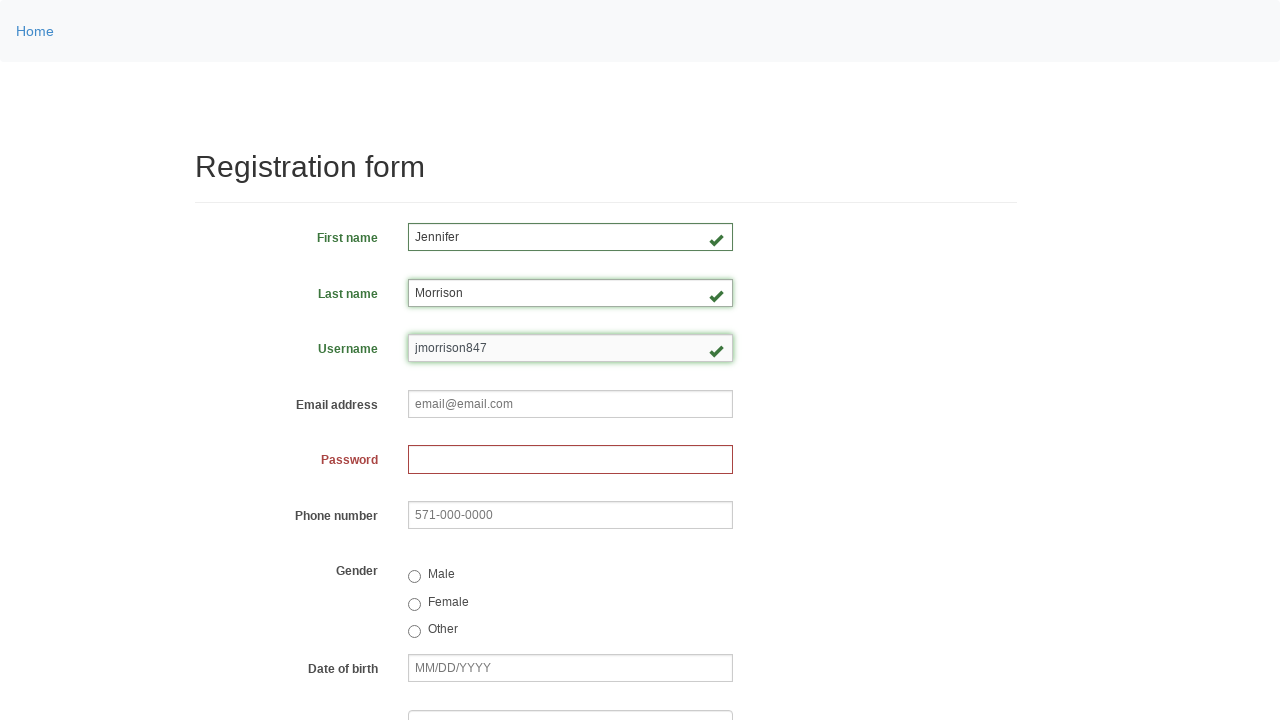

Filled email field with 'jennifer.morrison847@email.com' on input[name='email']
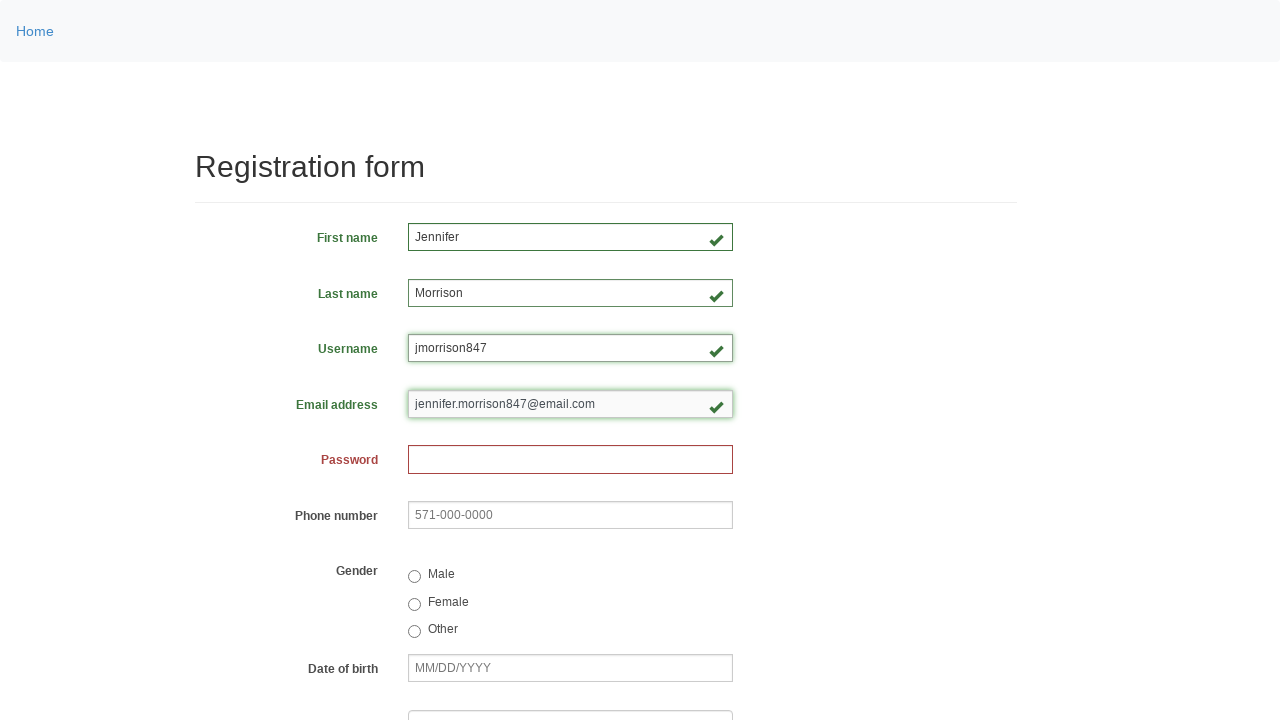

Filled password field with '582947361' on input[name='password']
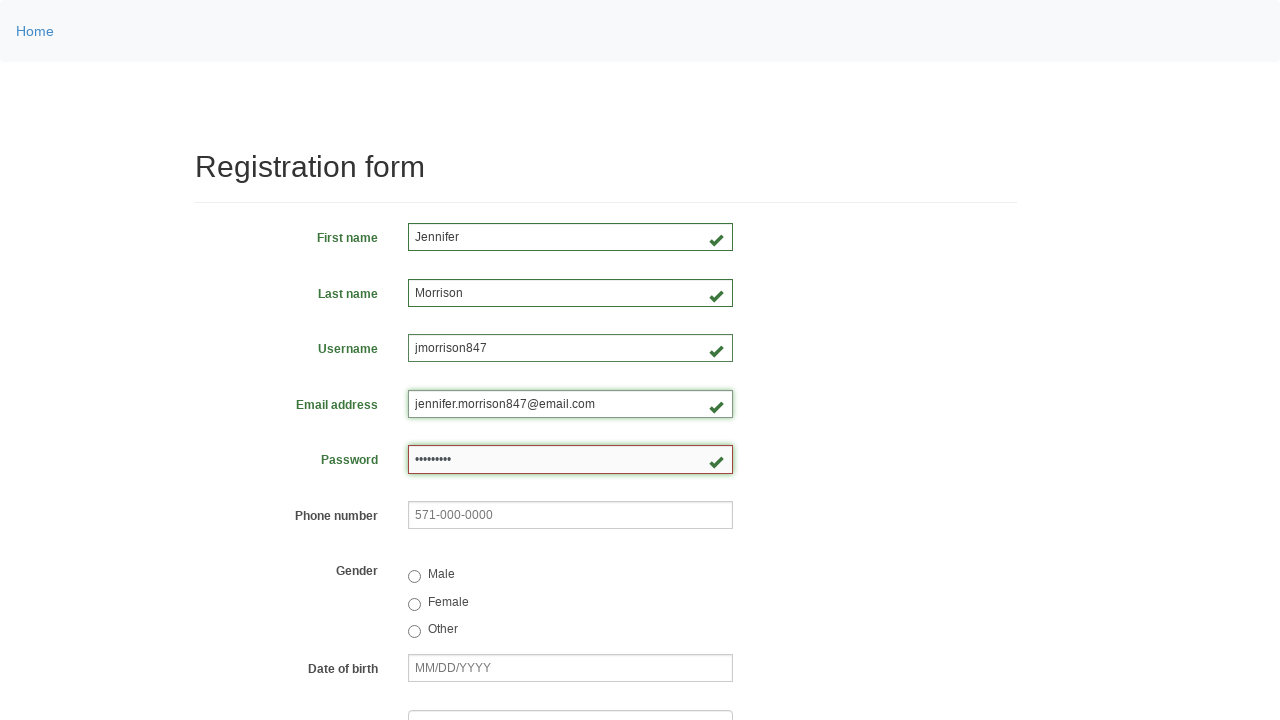

Filled phone number field with '571-482-9137' on input[name='phone']
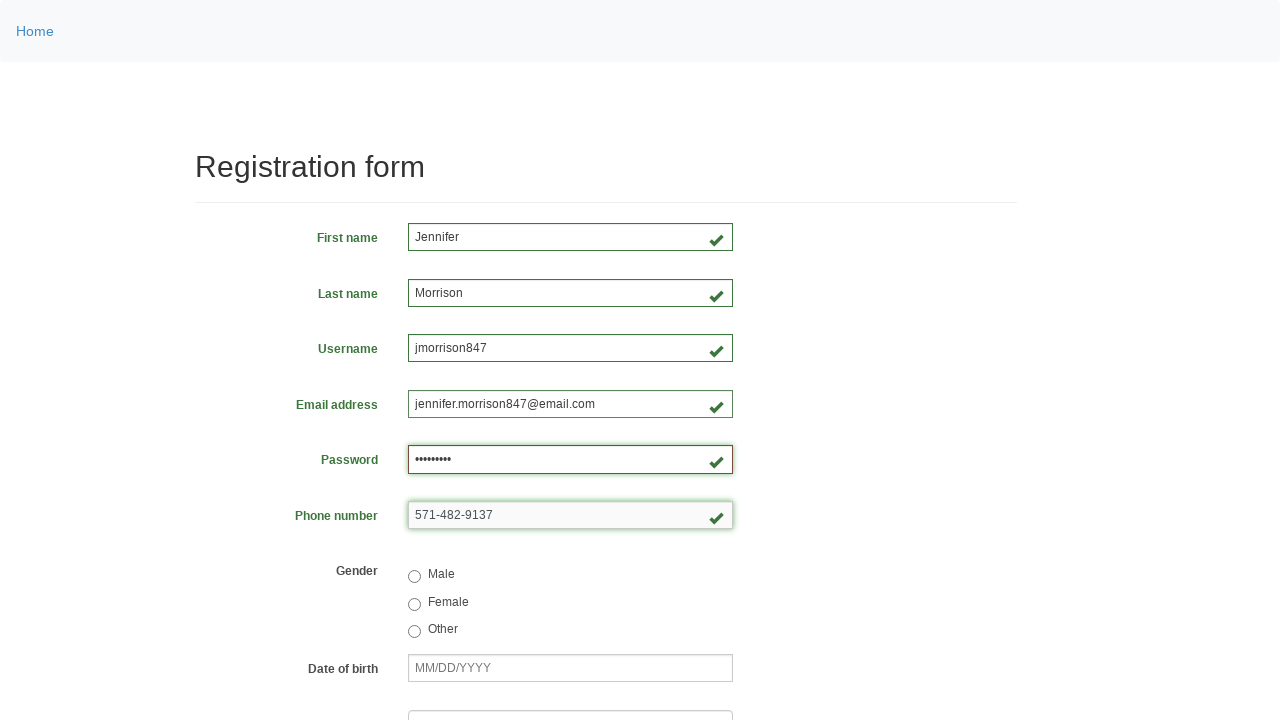

Selected male gender radio button at (414, 577) on input[value='male']
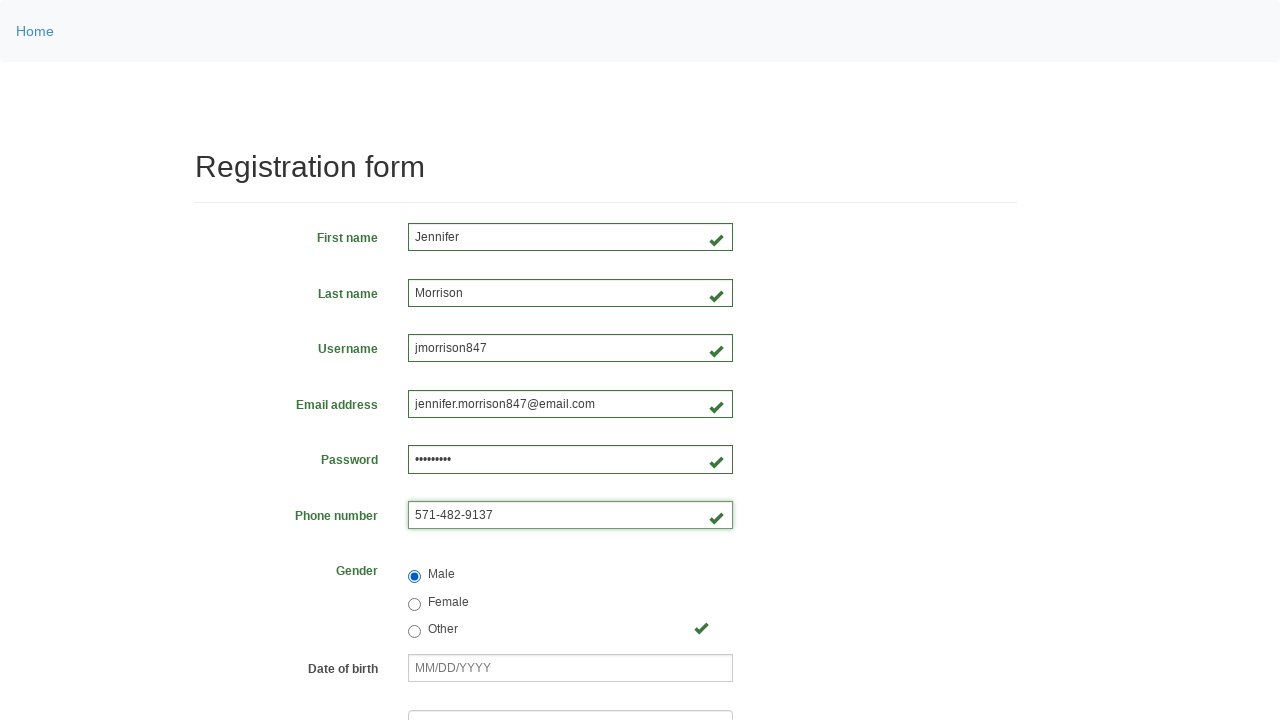

Filled date of birth field with '03/15/1992' on input[name='birthday']
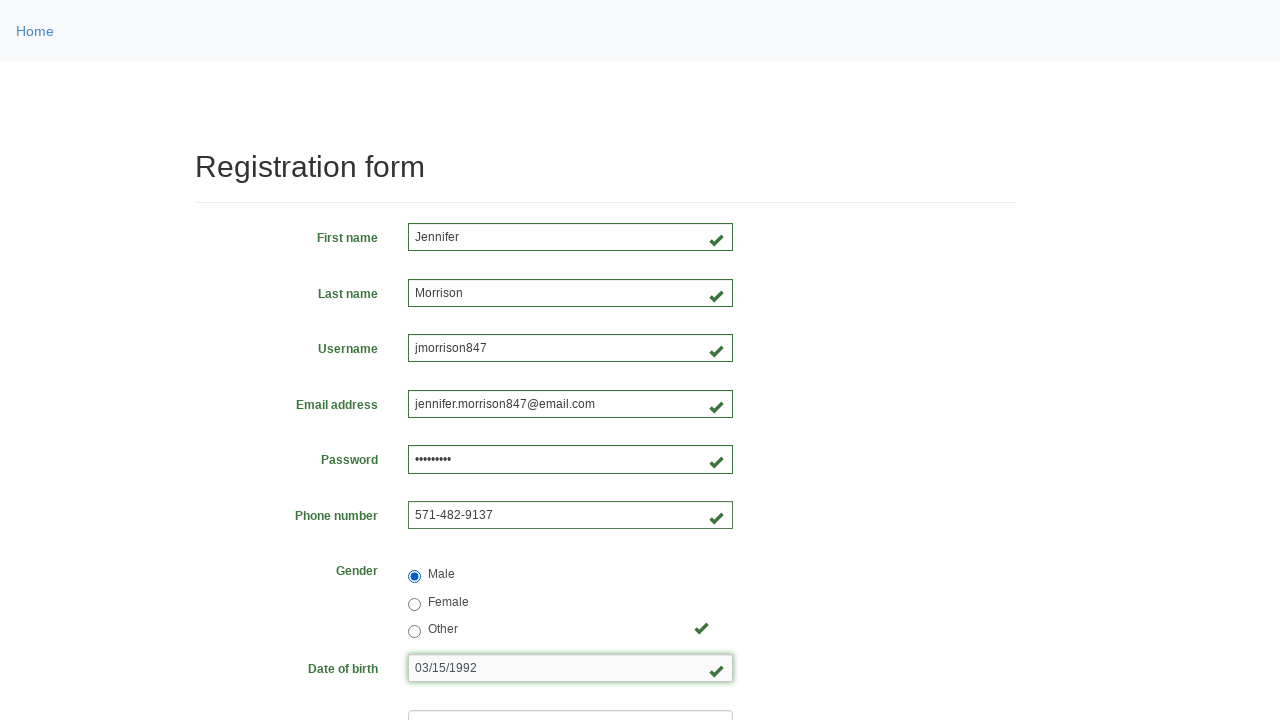

Selected 'Department of Engineering' from department dropdown on select[name='department']
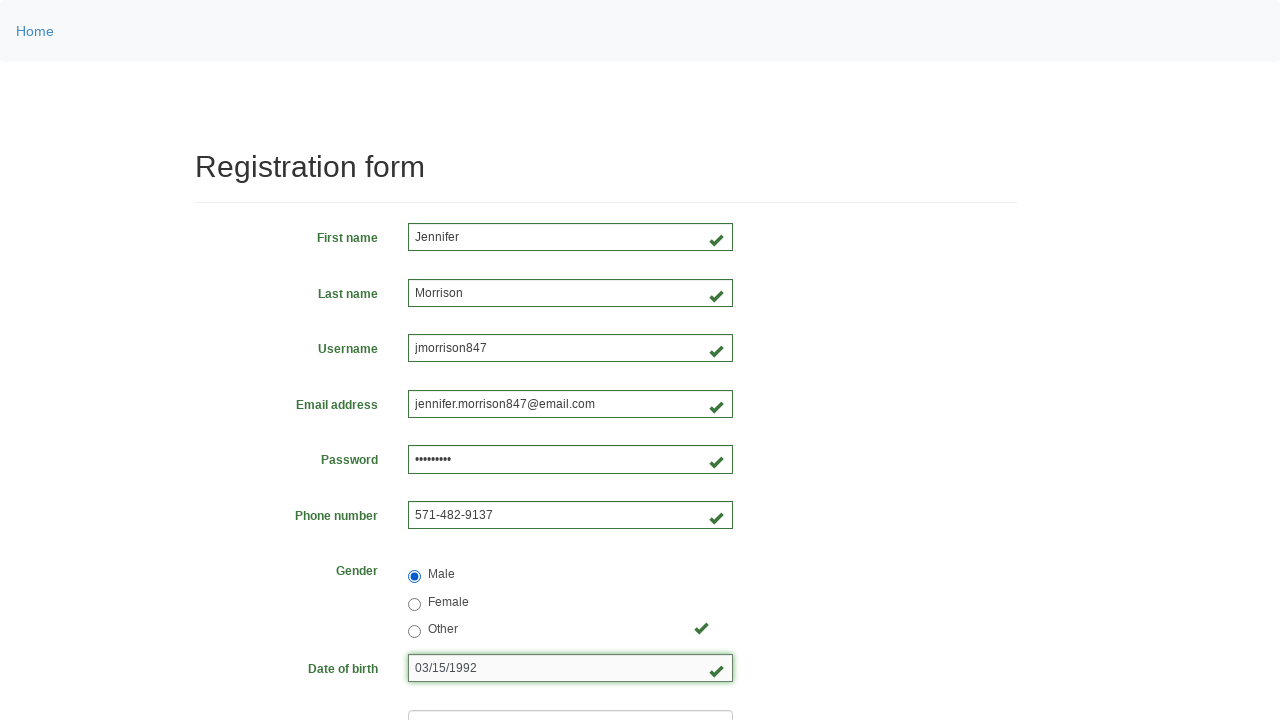

Selected job title at index 5 from job title dropdown on select[name='job_title']
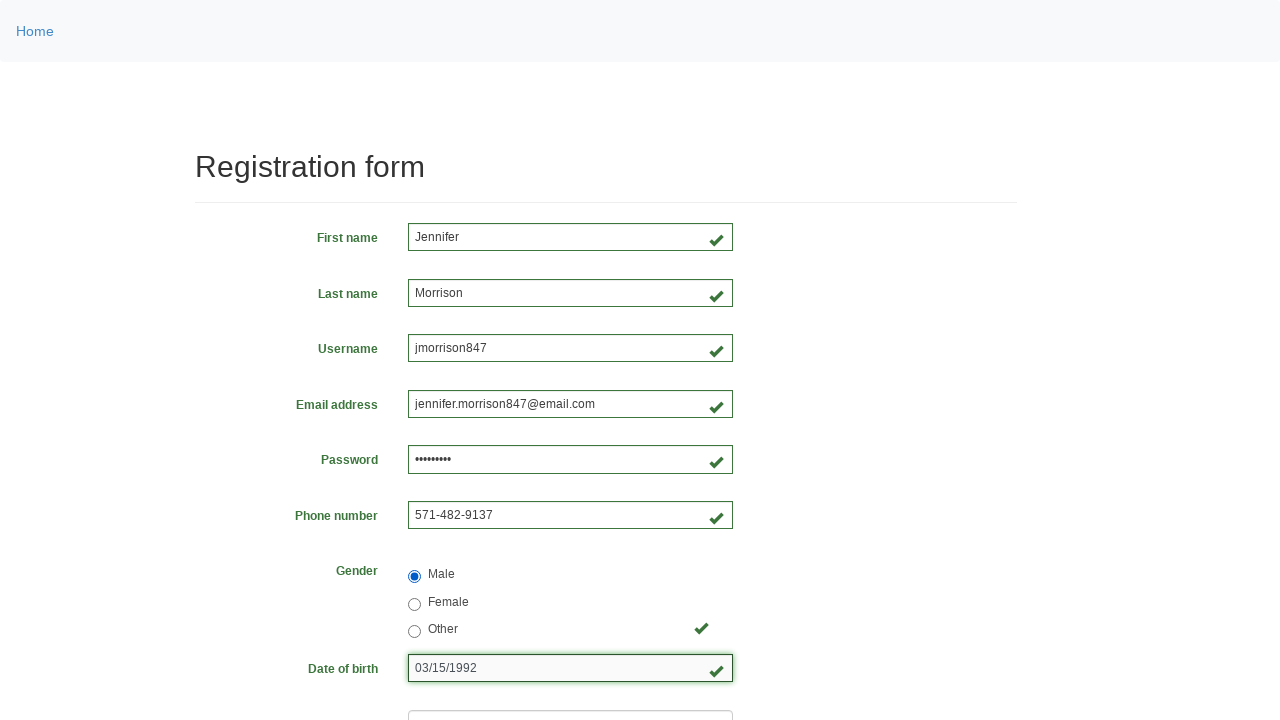

Selected programming language checkbox at (465, 468) on #inlineCheckbox2
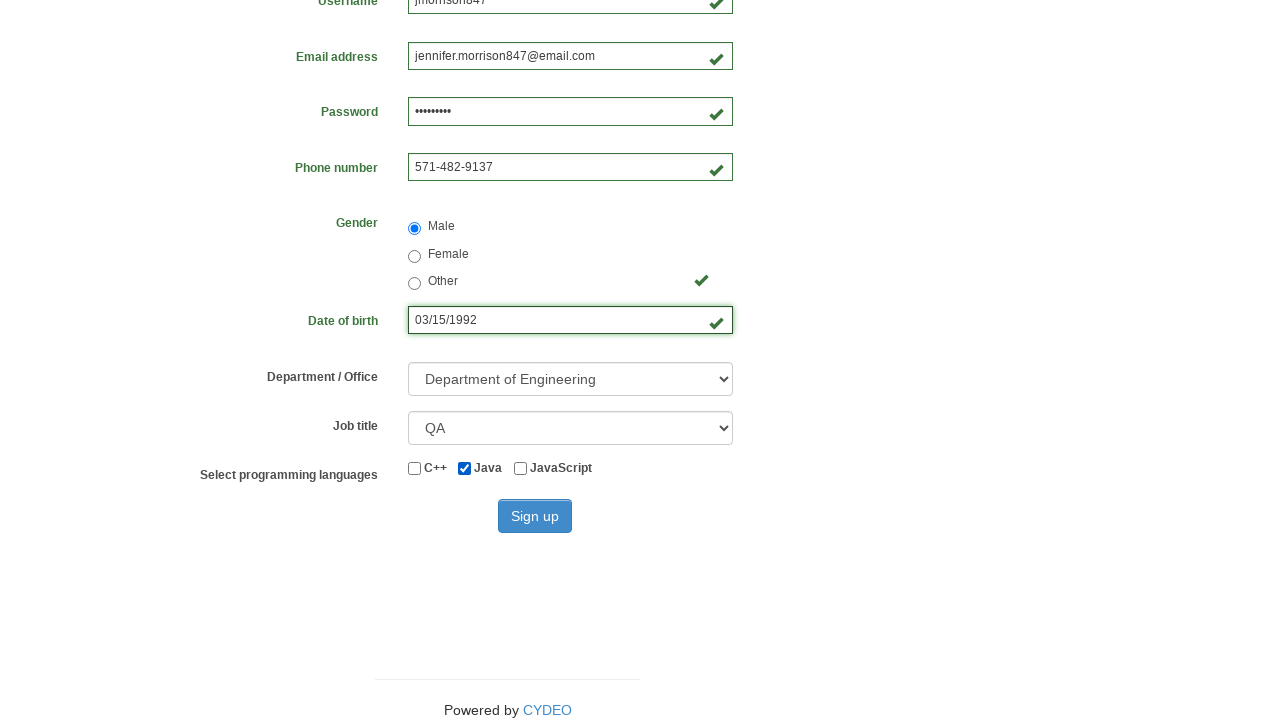

Clicked sign up button at (535, 516) on #wooden_spoon
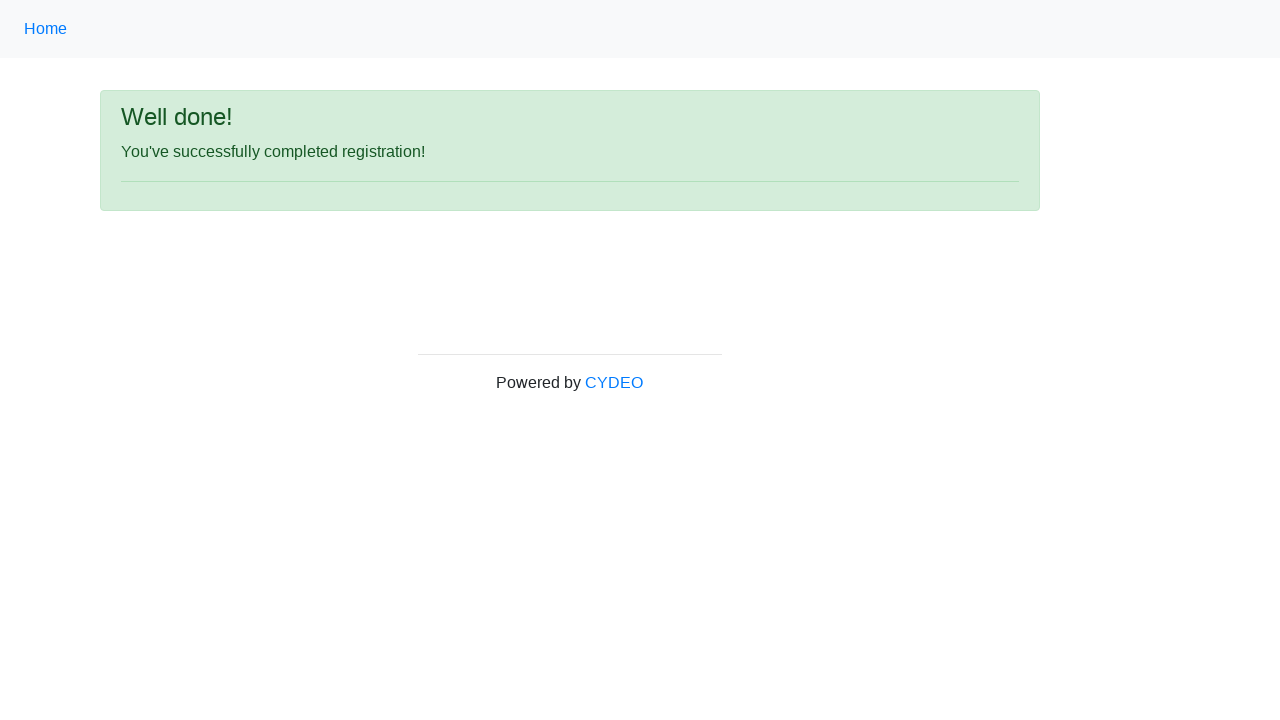

Success message element loaded
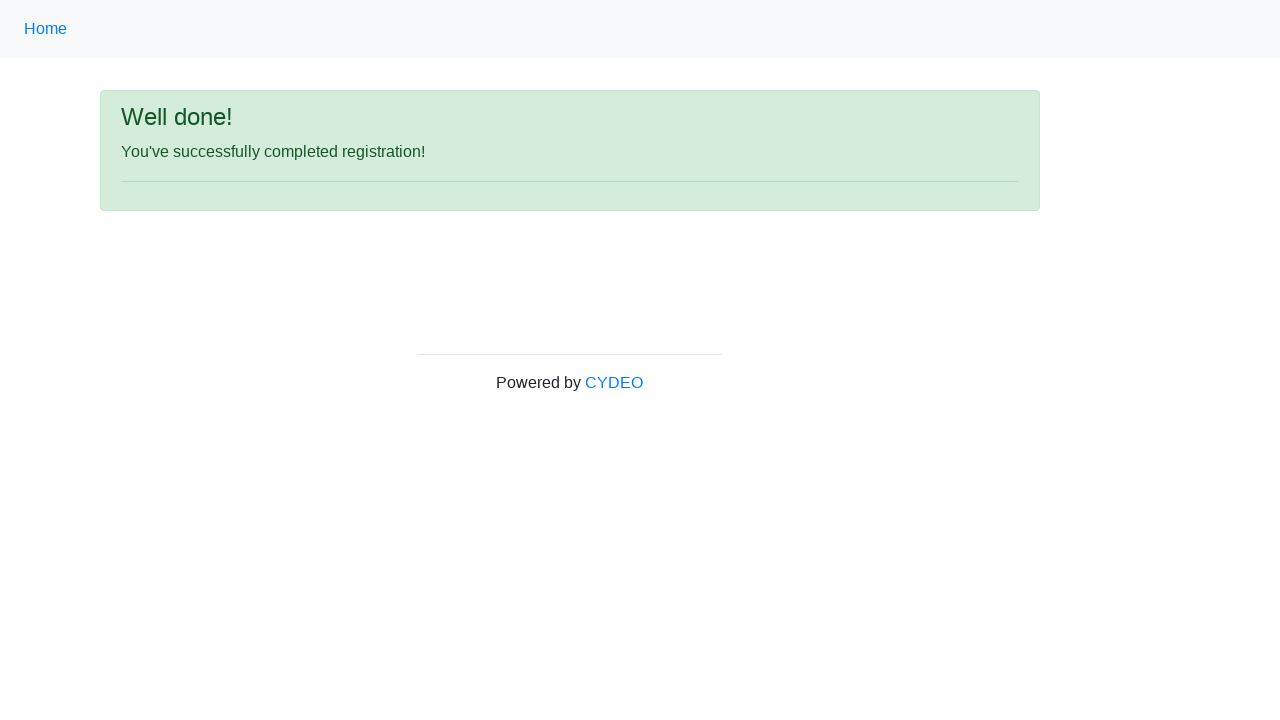

Located success message element
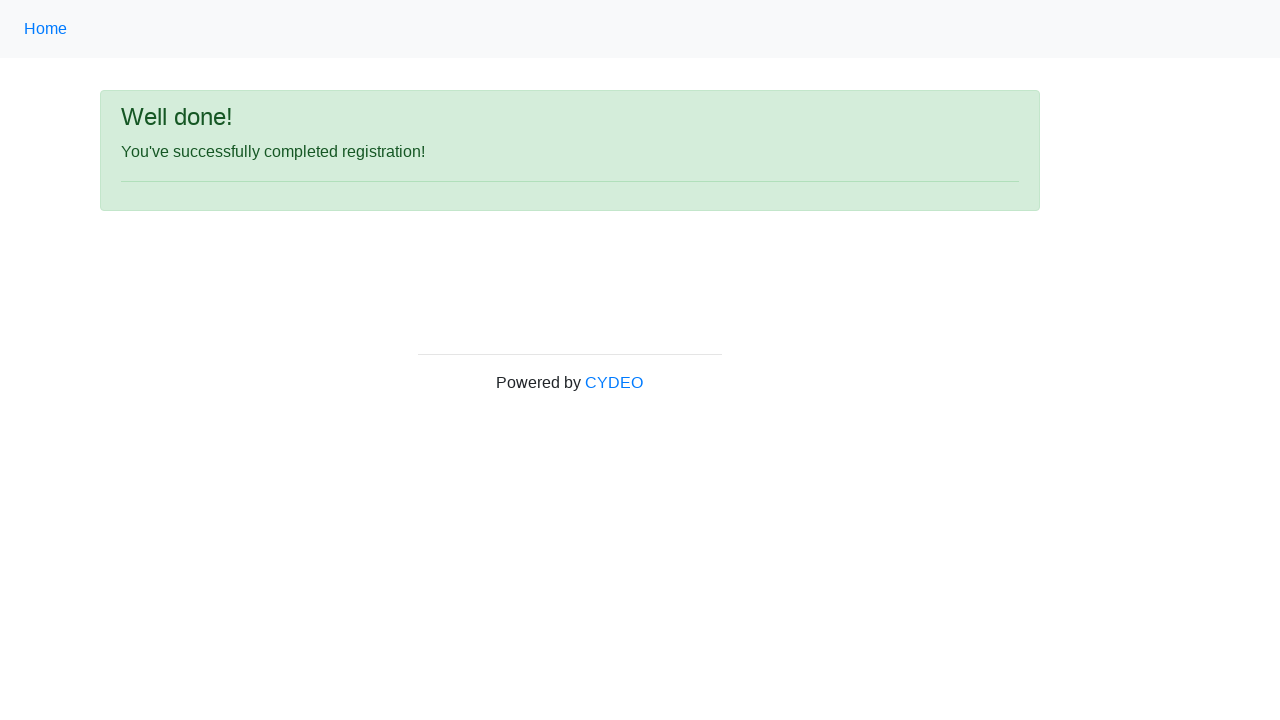

Verified success message: 'You've successfully completed registration!'
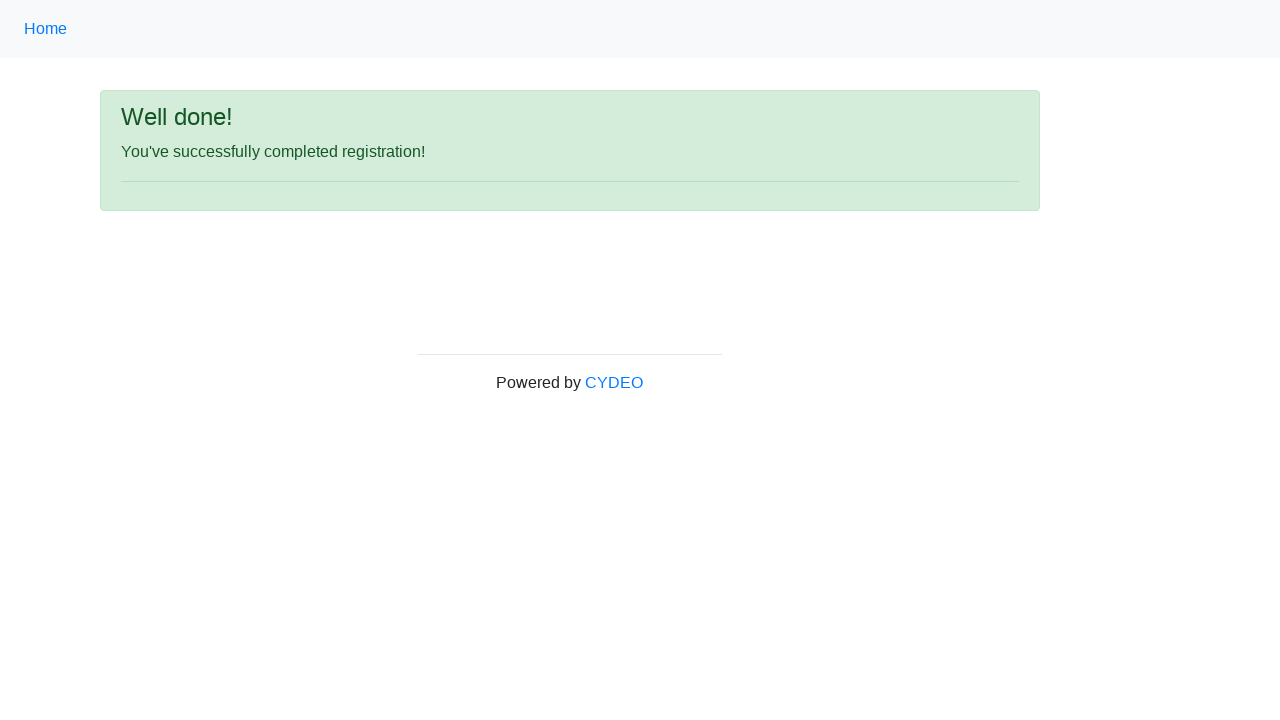

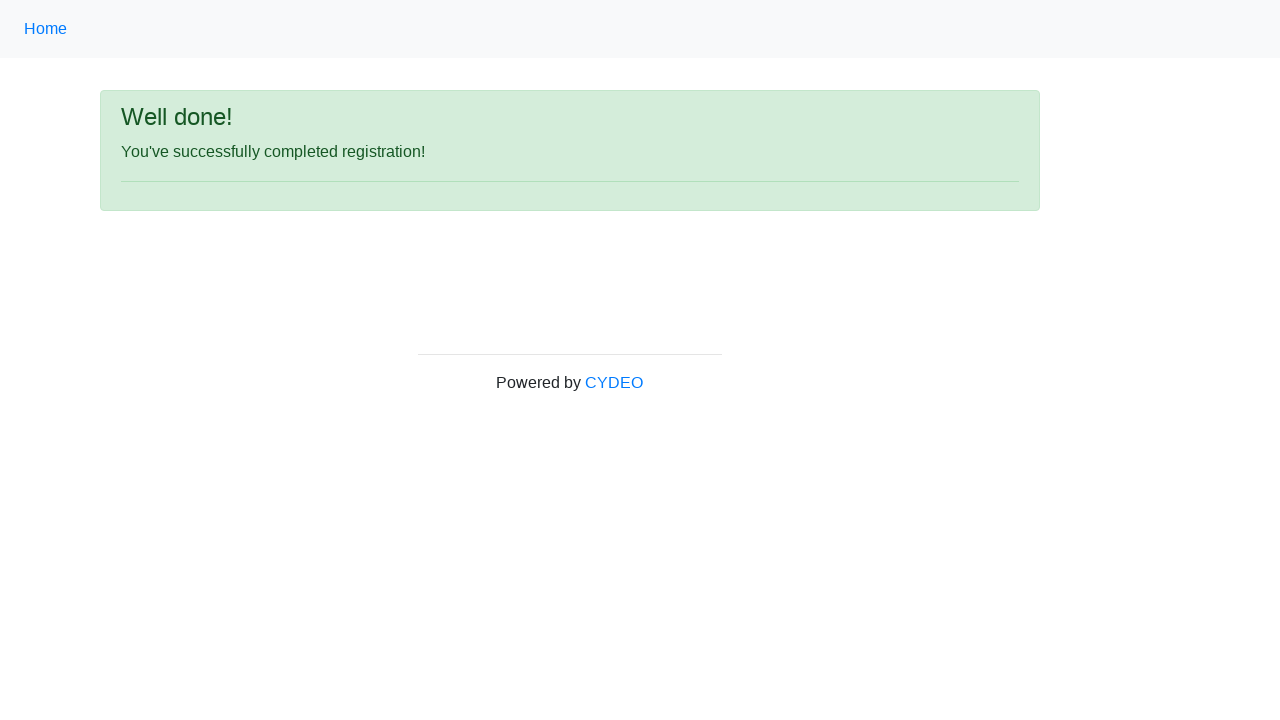